Tests table interaction by finding all names in a table column, locating a specific row with the name "Raj", and clicking on a checkbox/input element in that row.

Starting URL: https://letcode.in/table

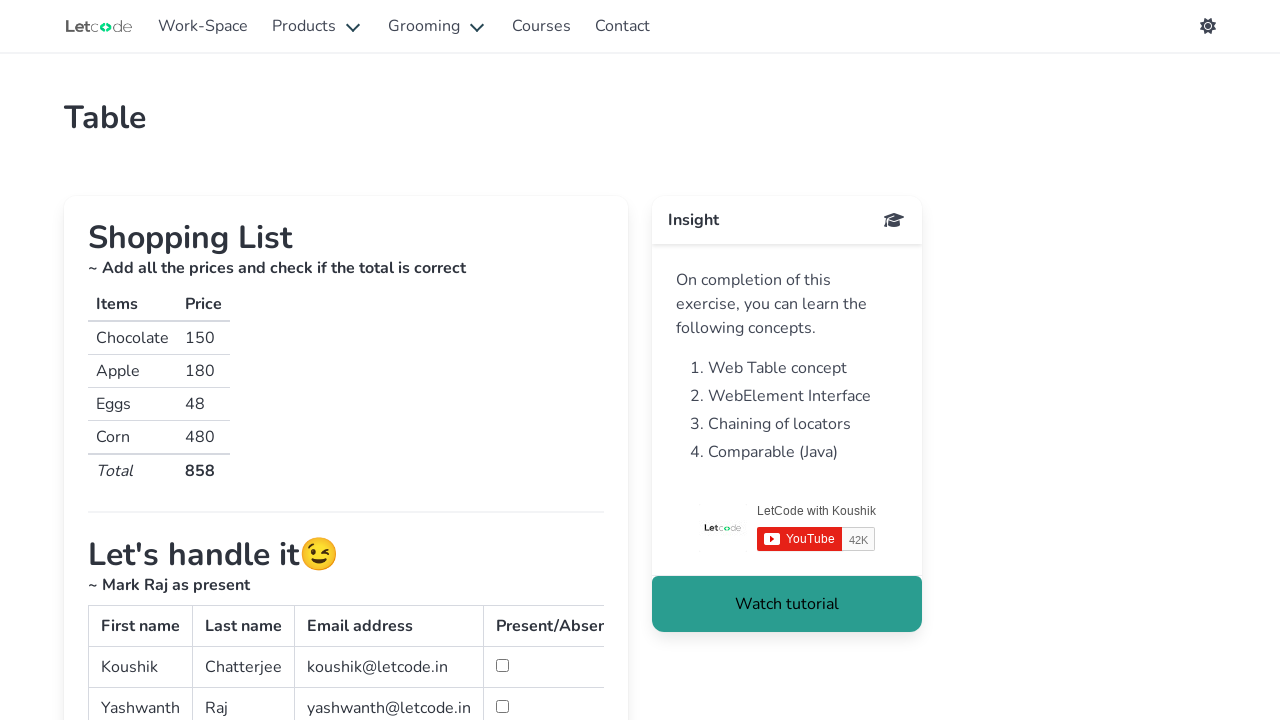

Waited for table with id 'simpletable' to be visible
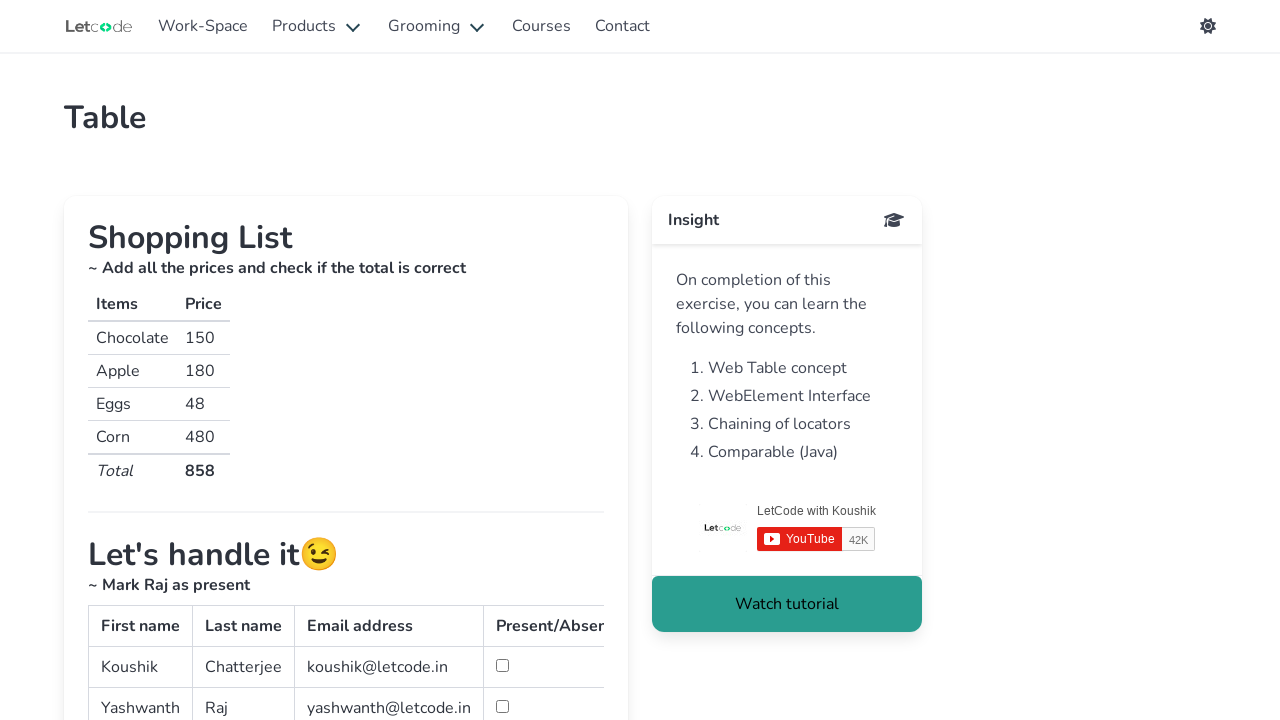

Retrieved all name cells from second table column
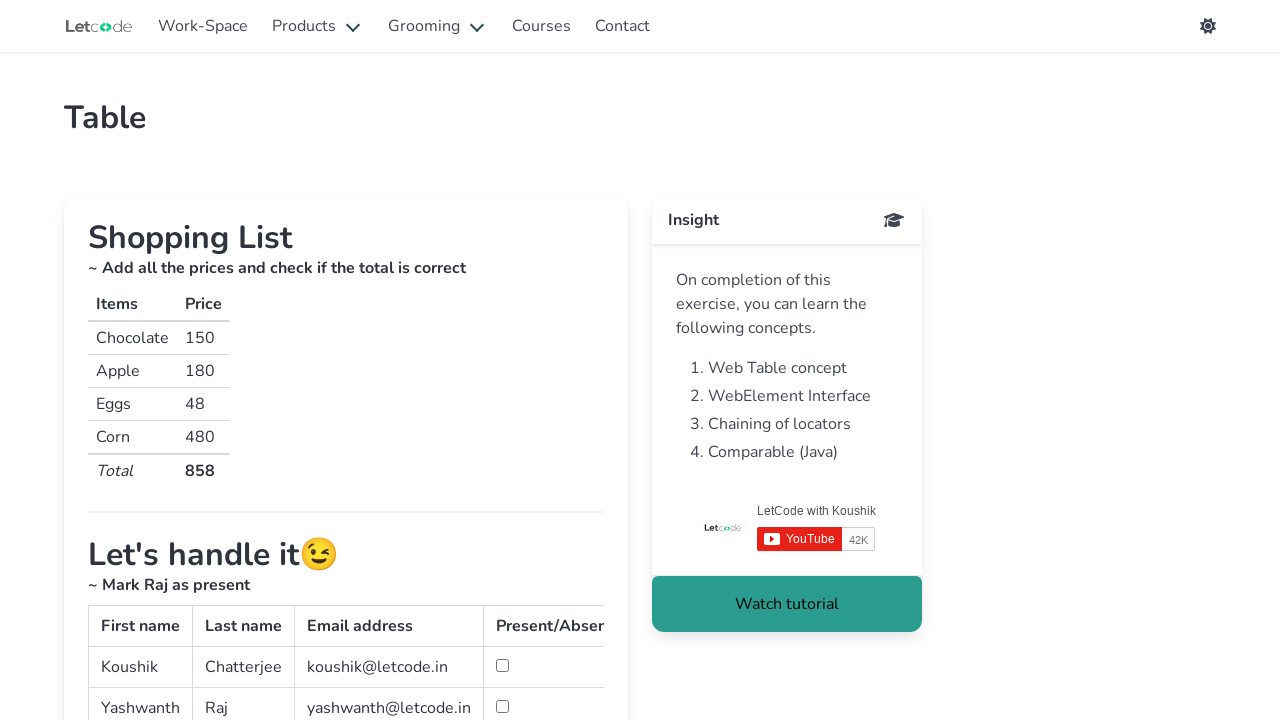

Printed name column count: 3 entries
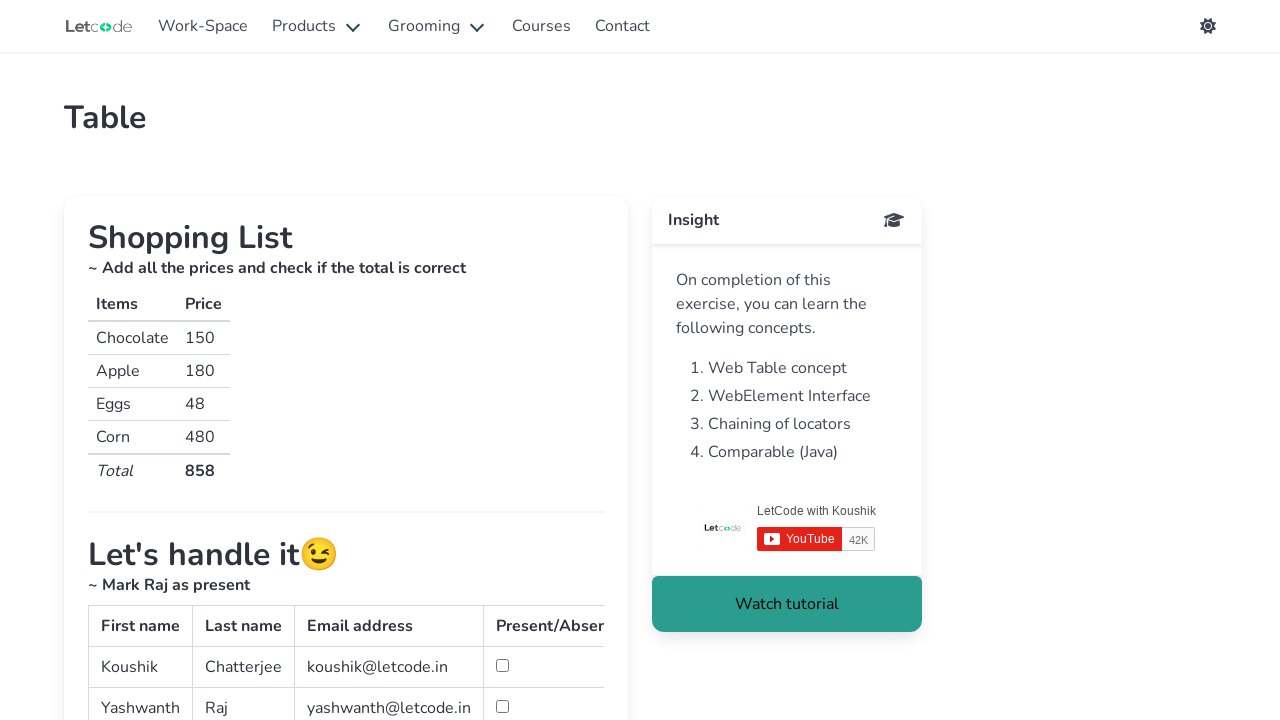

Retrieved all rows from second table
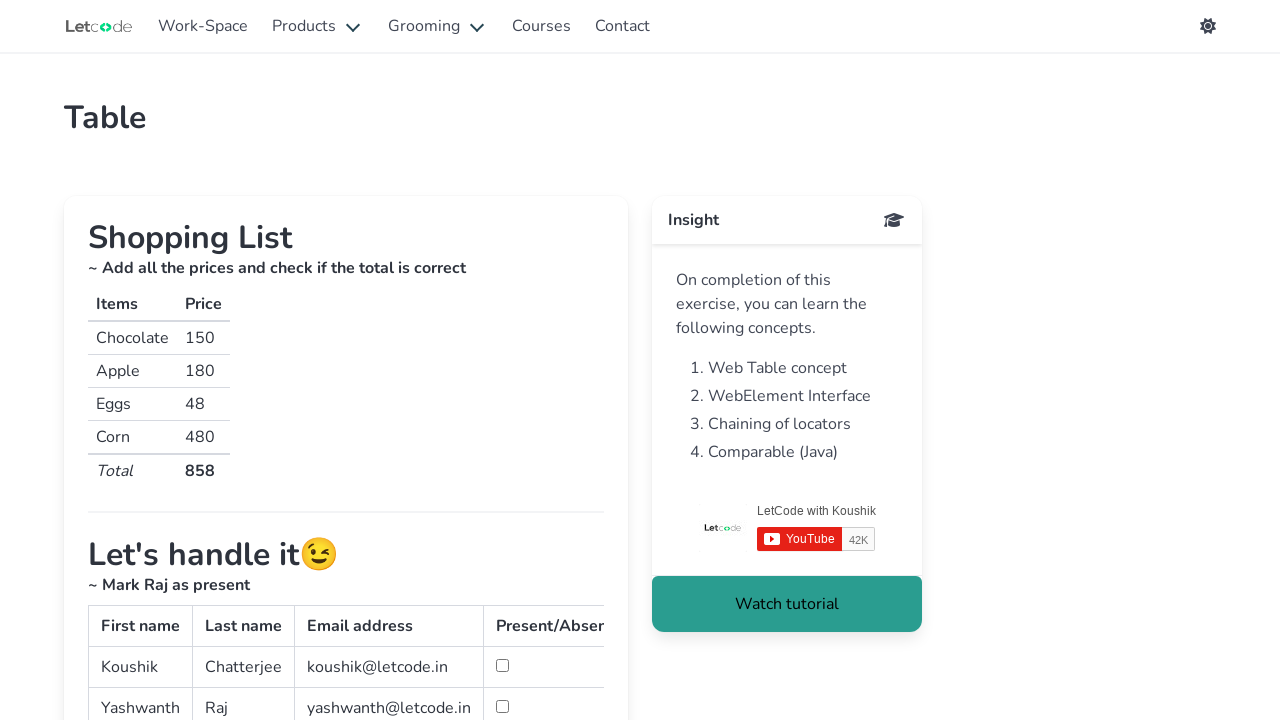

Extracted name text from row: 'Chatterjee'
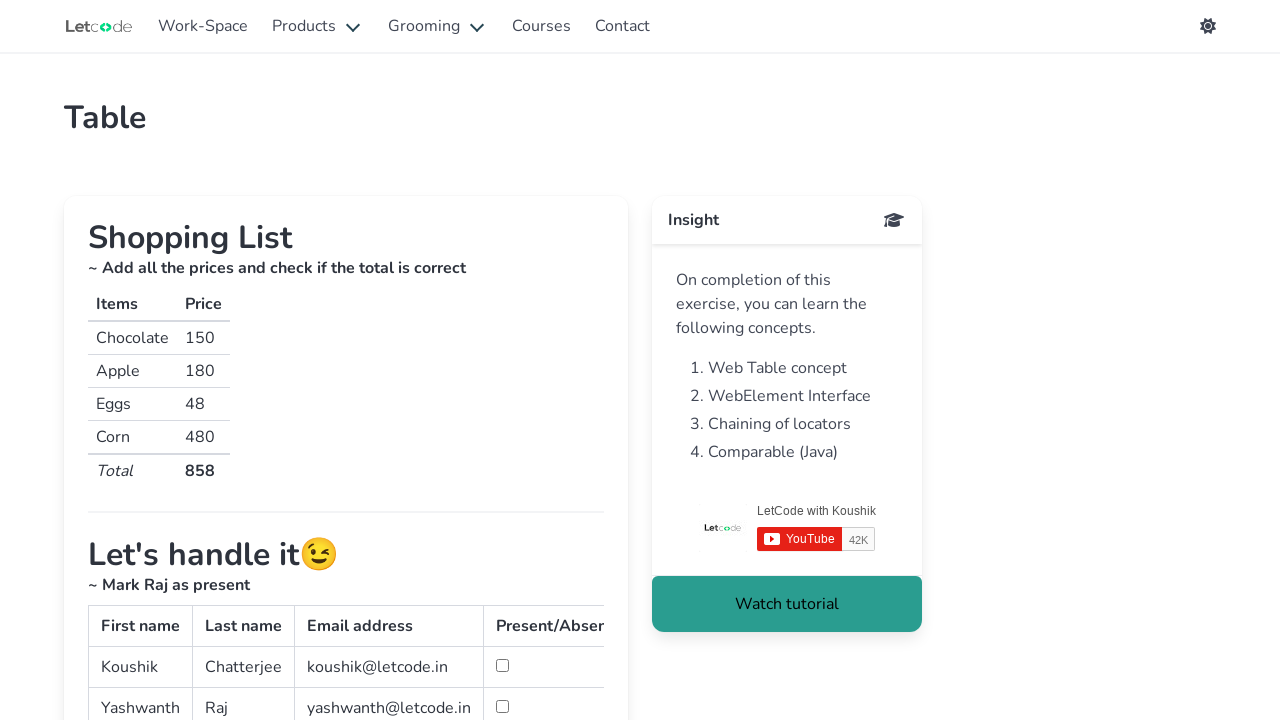

Extracted name text from row: 'Raj'
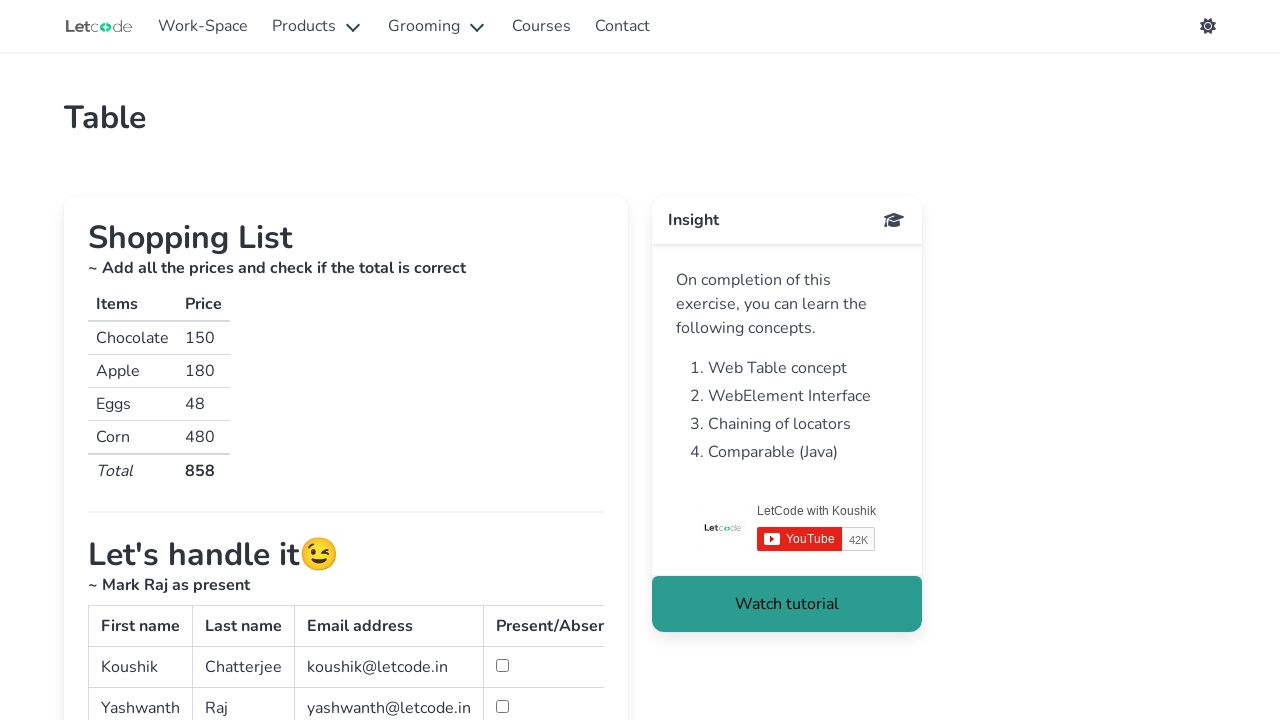

Found 'Raj' in table and clicked checkbox/input element in that row at (502, 706) on (//table)[2]/tbody/tr >> nth=1 >> input
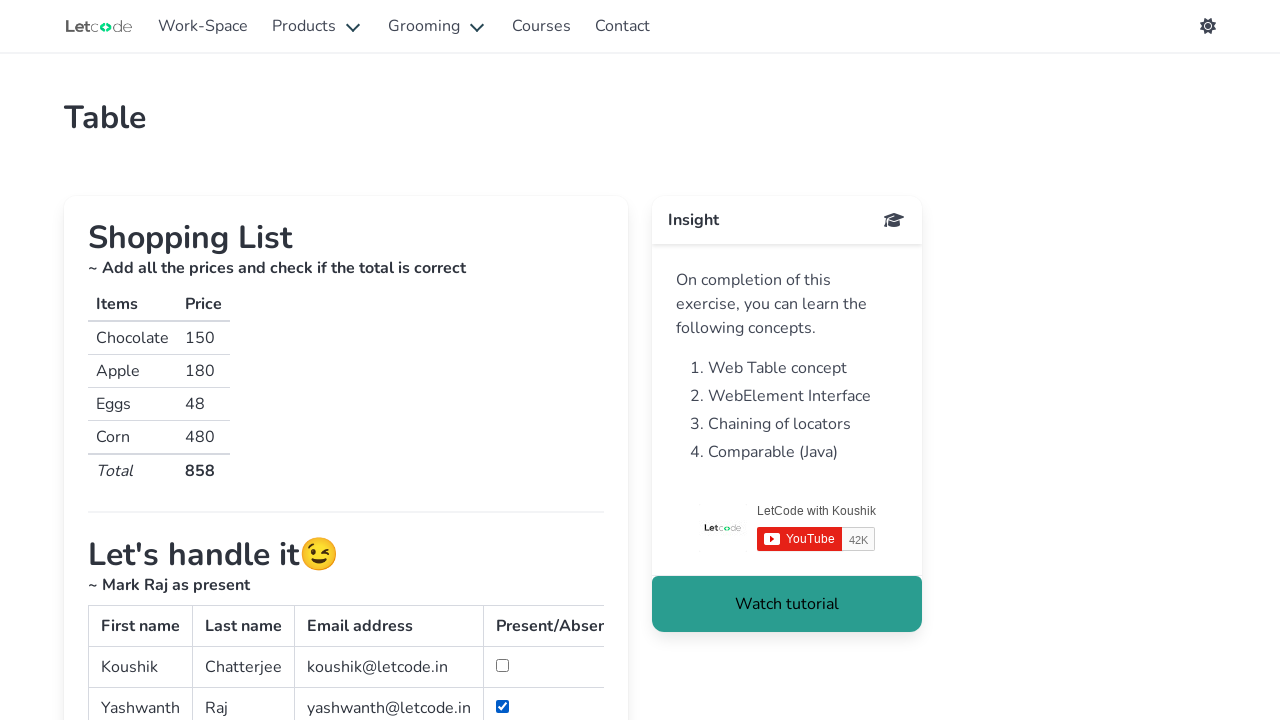

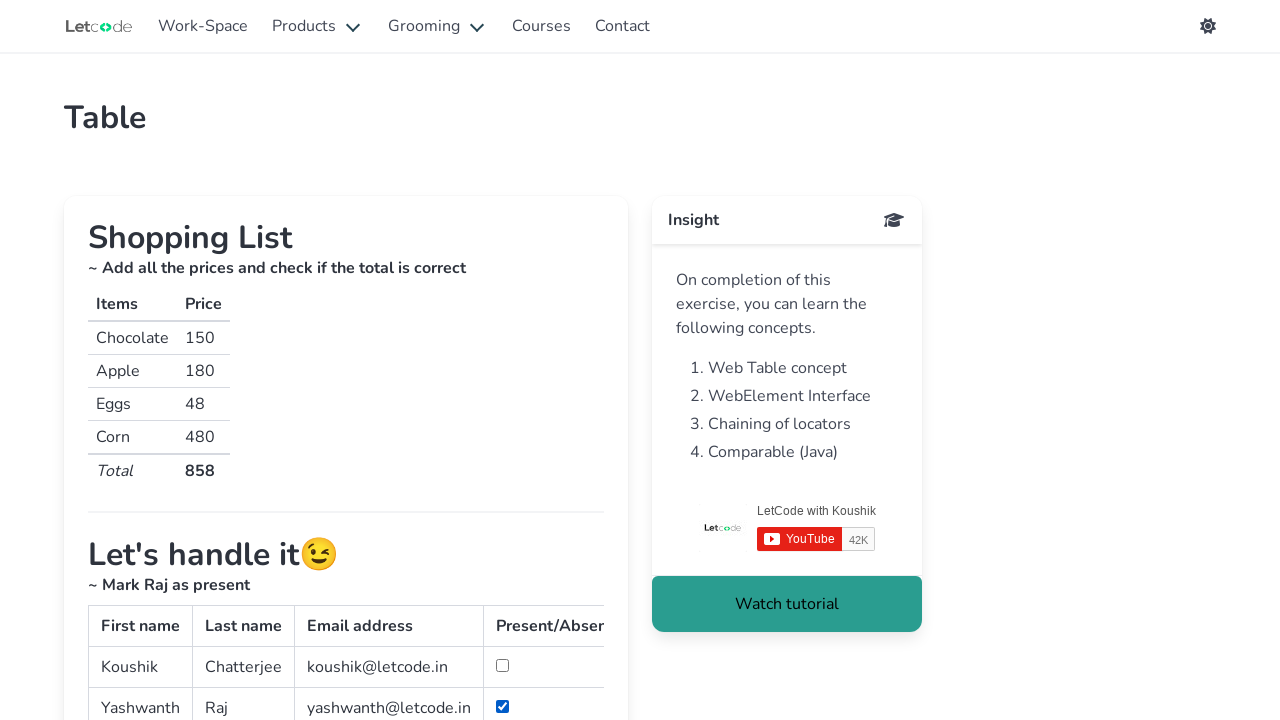